Tests an e-commerce checkout flow by searching for a product, adding it to cart, applying a promo code, and completing the order with country selection

Starting URL: https://rahulshettyacademy.com/seleniumPractise/#/

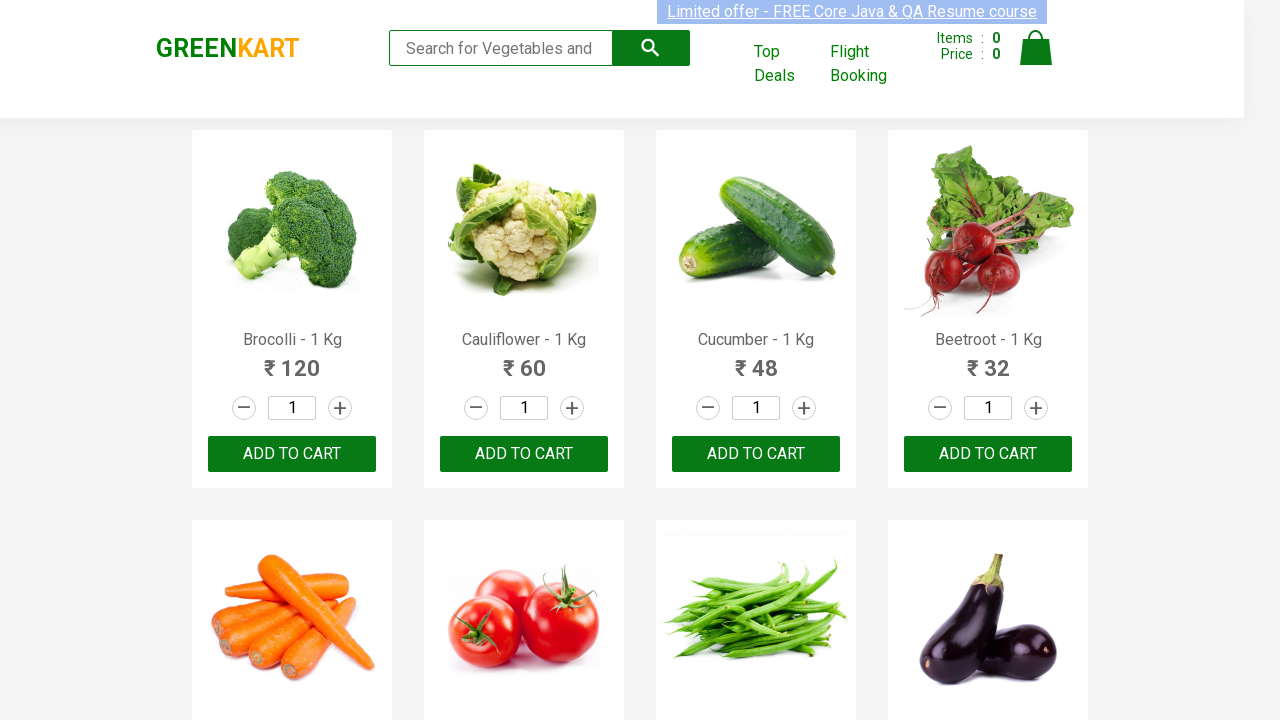

Searched for 'Brocolli' product on input.search-keyword
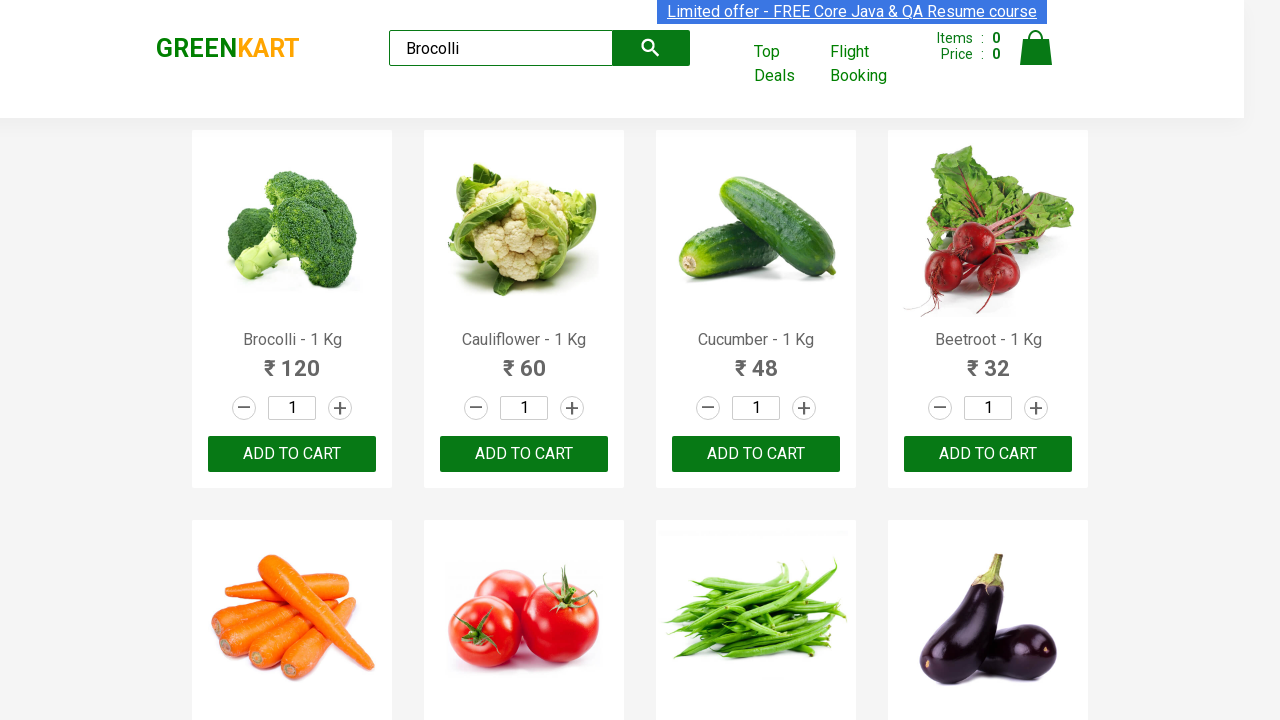

Added Brocolli product to cart at (292, 454) on .product-action button
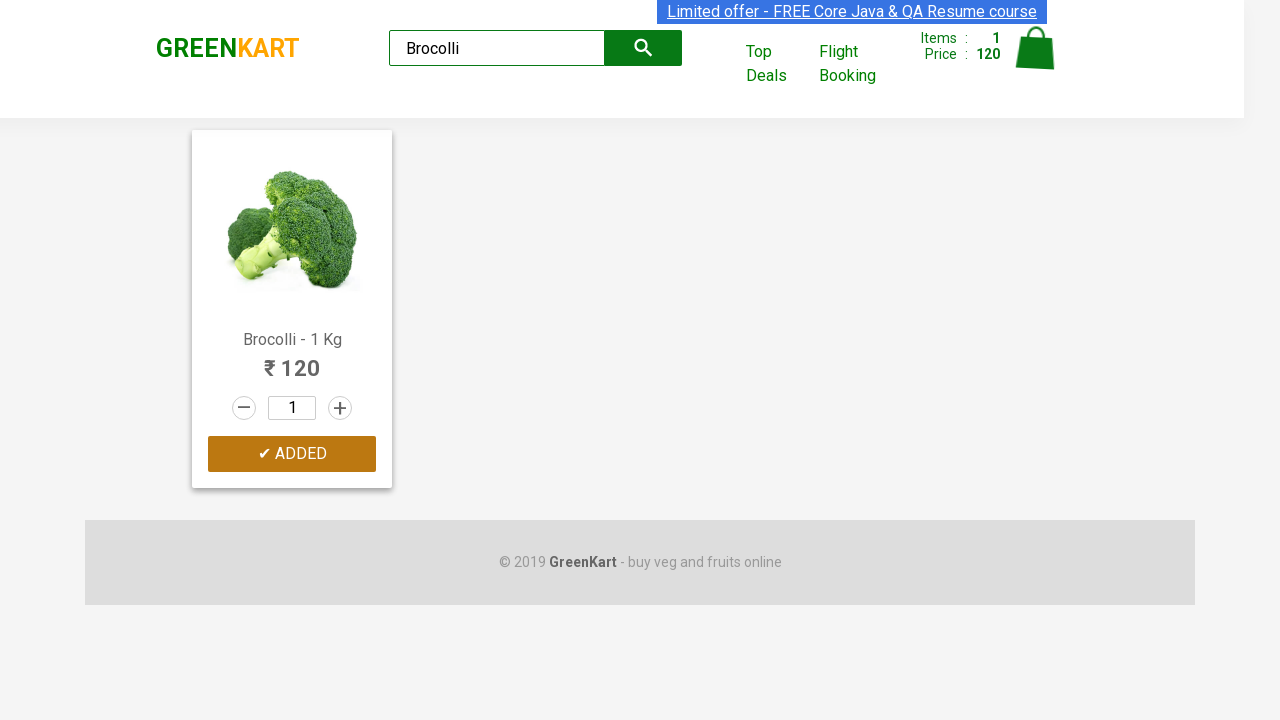

Opened shopping cart at (1036, 48) on img[alt='Cart']
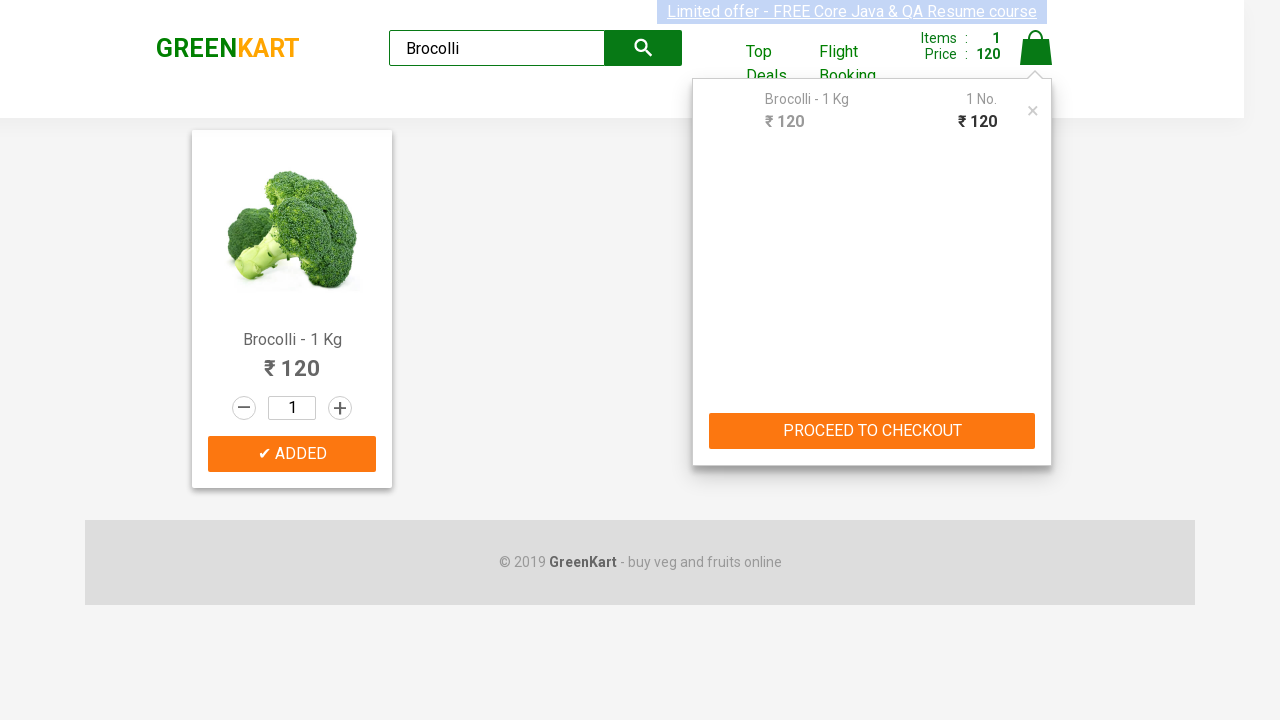

Clicked PROCEED TO CHECKOUT button at (872, 431) on text=PROCEED TO CHECKOUT
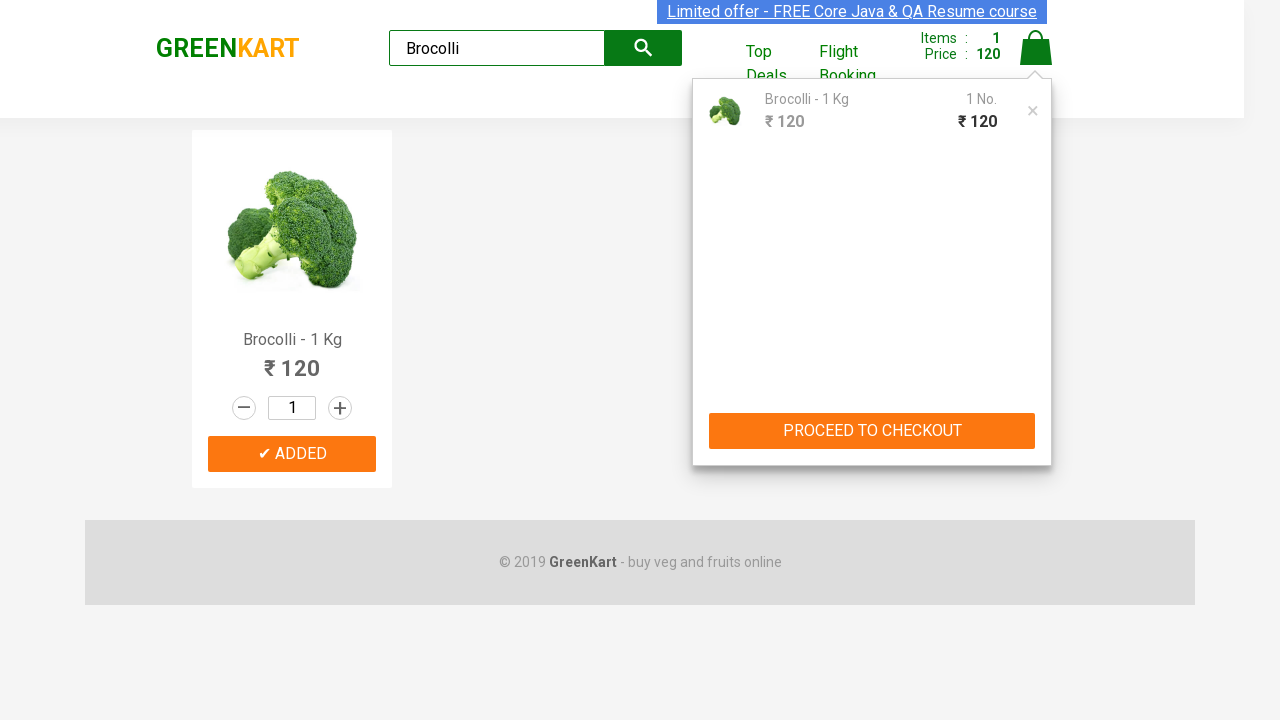

Checkout page loaded with promo code field visible
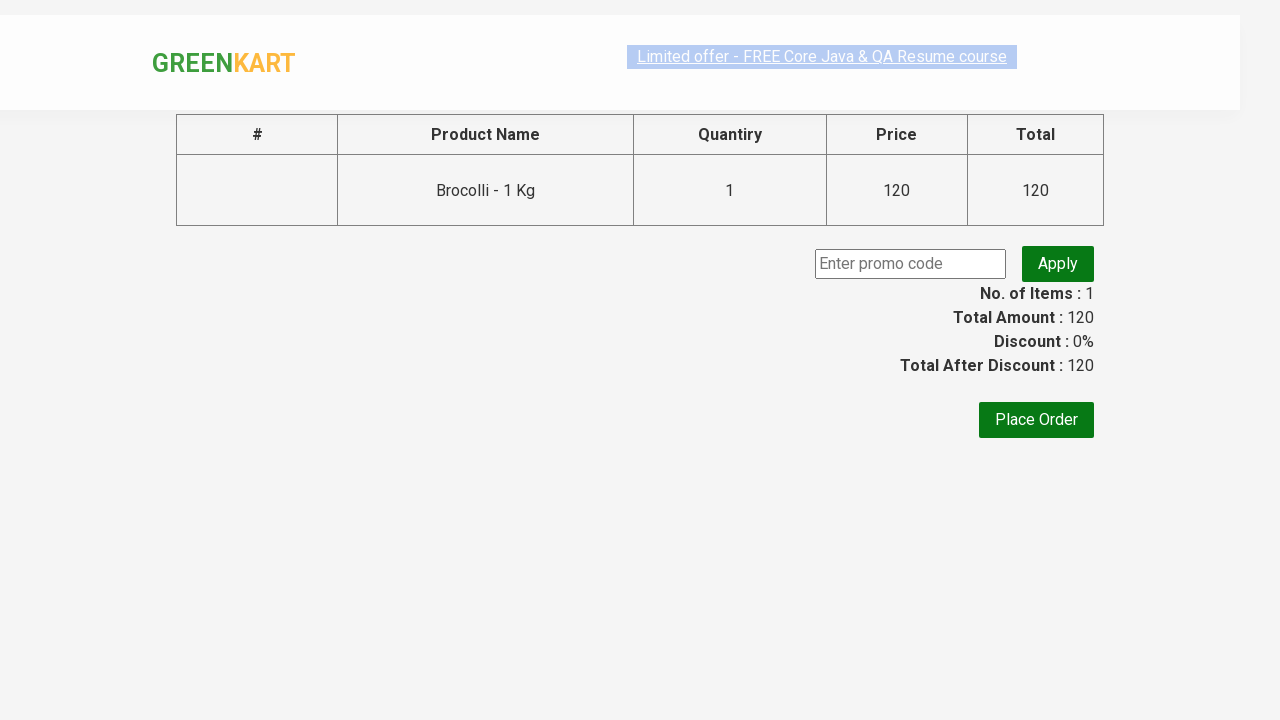

Entered promo code '900300' on input.promoCode
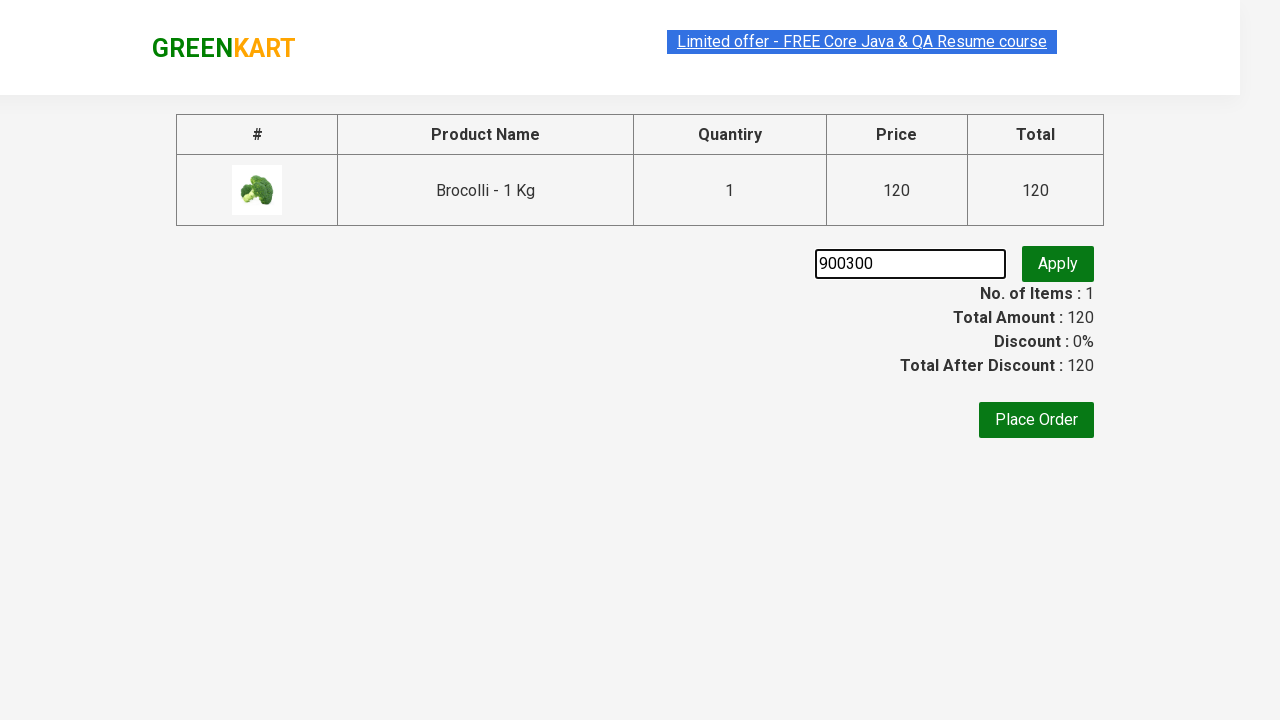

Applied promo code at (1058, 264) on button.promoBtn
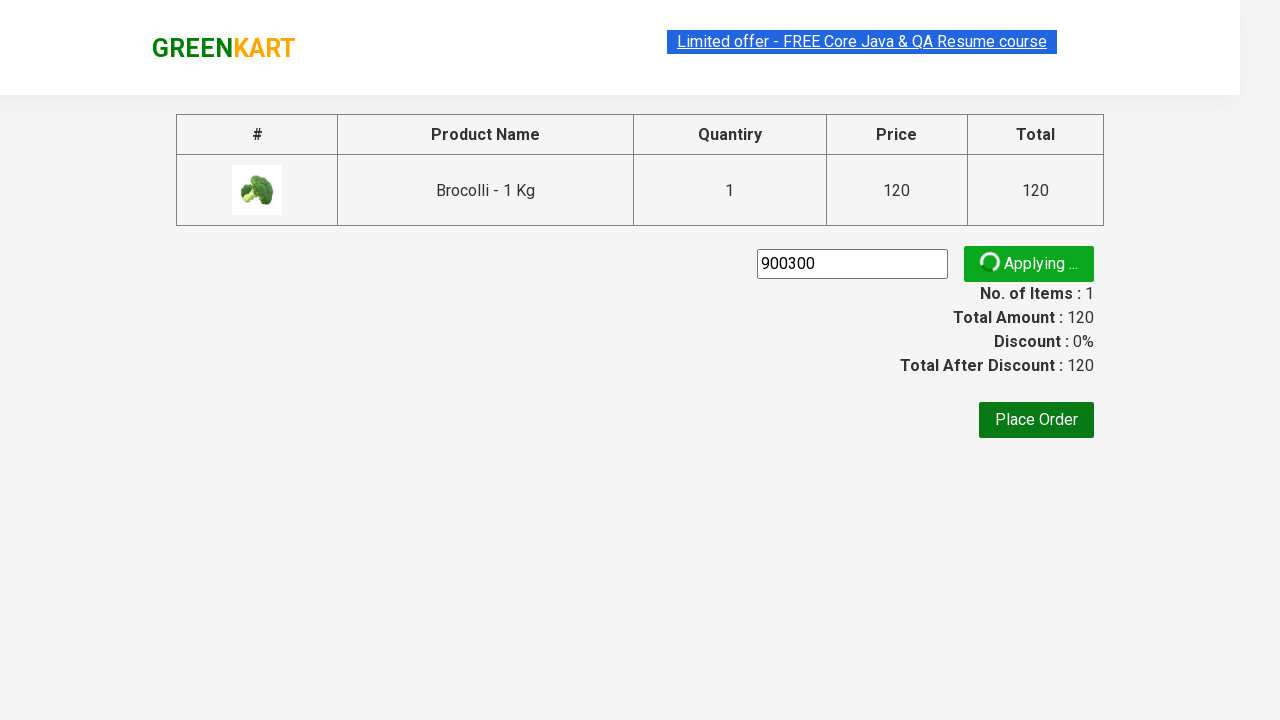

Clicked Place Order button at (1036, 420) on text=Place Order
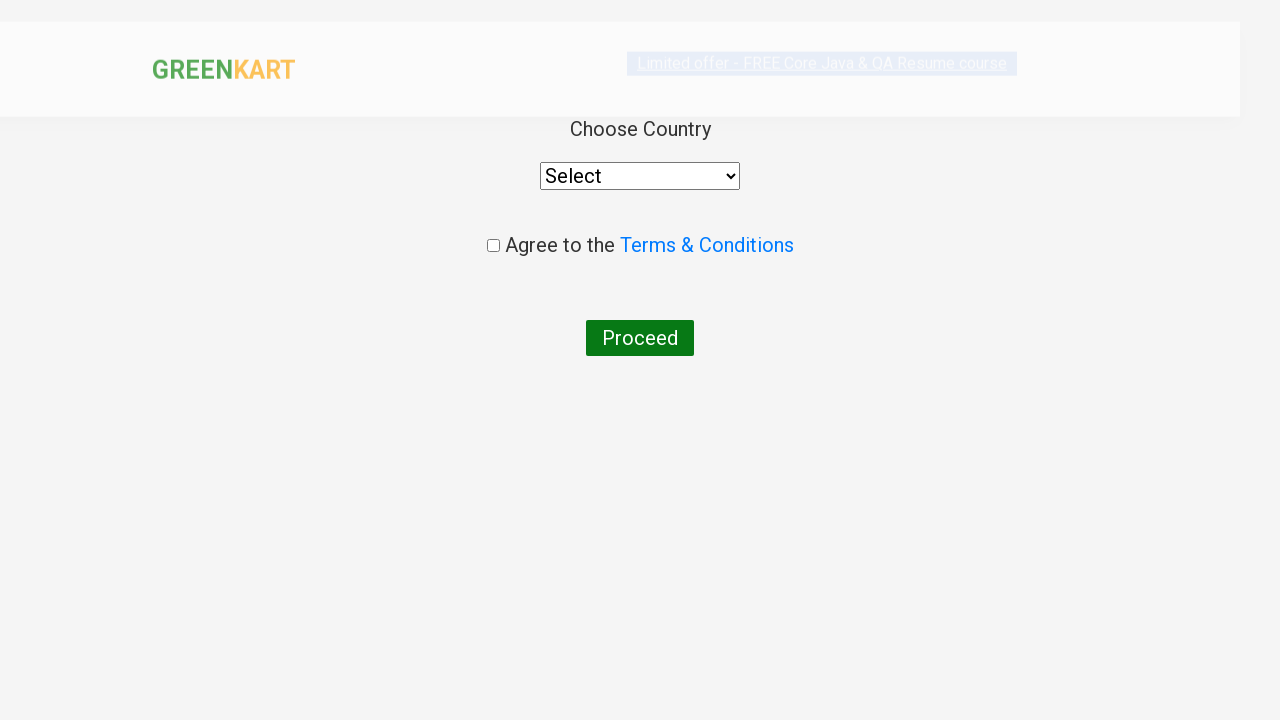

Country dropdown became visible
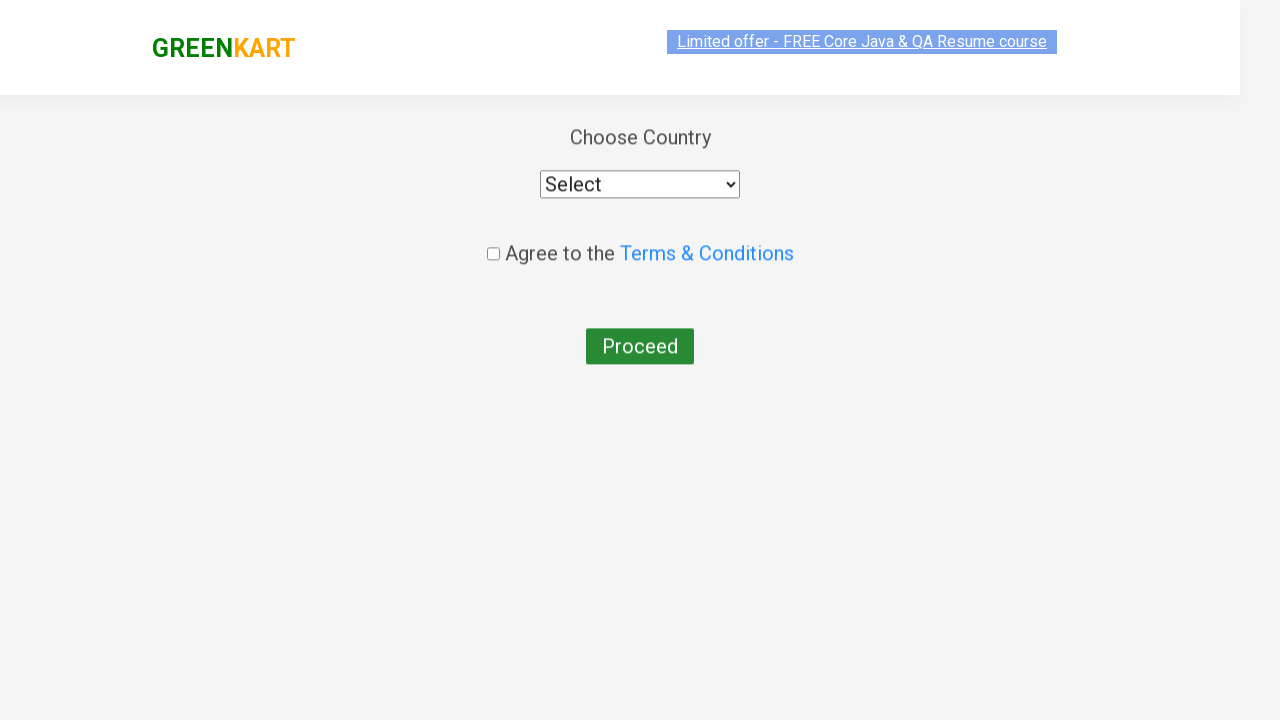

Selected 'India' from country dropdown on select
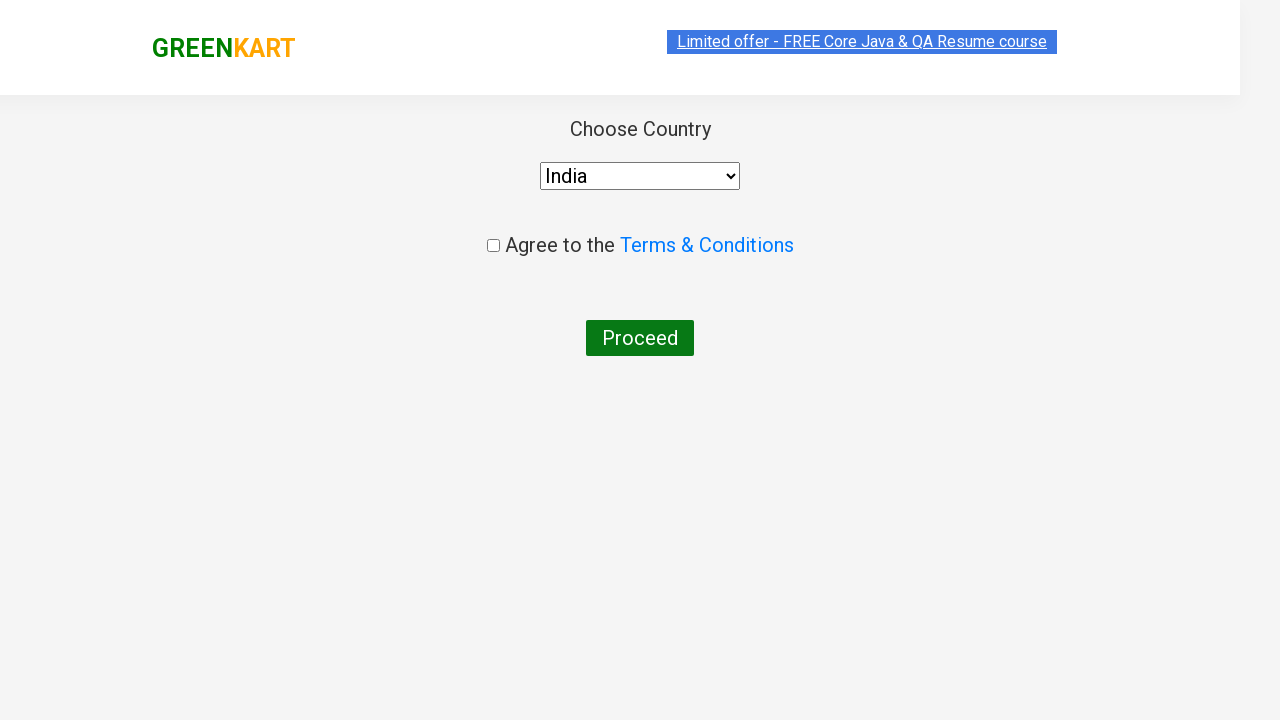

Checked agreement checkbox at (493, 246) on input.chkAgree
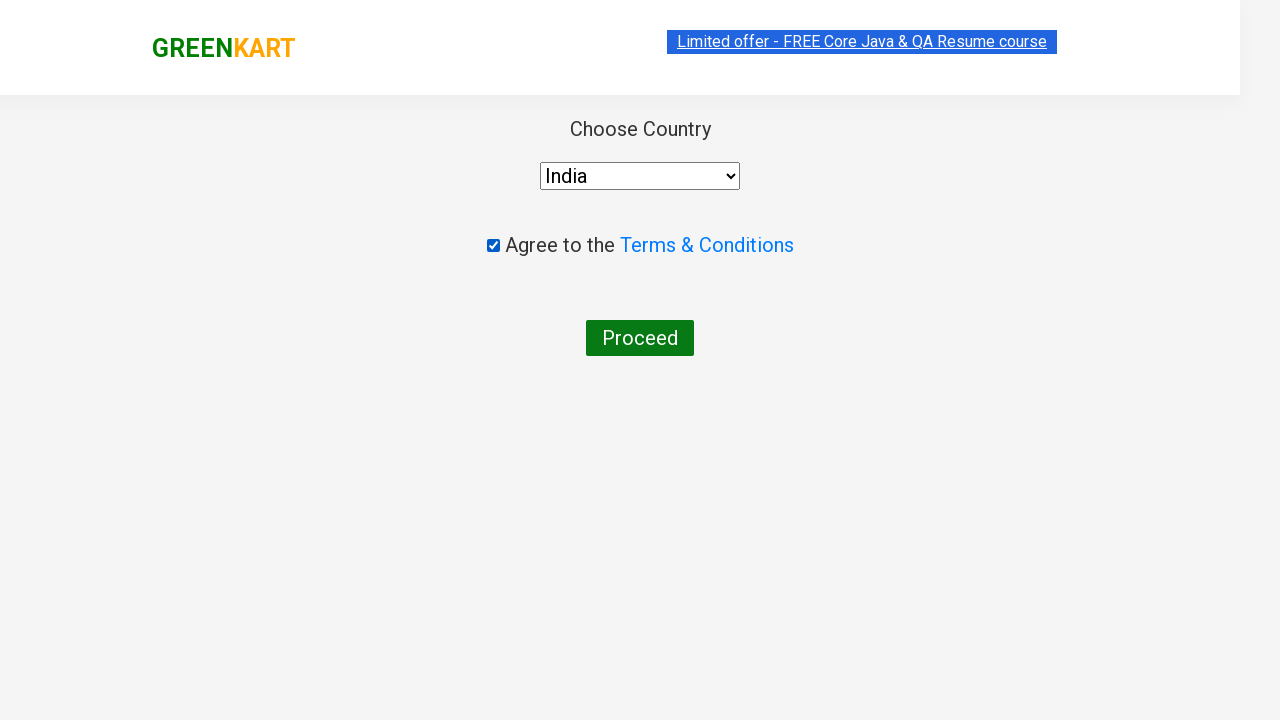

Clicked Proceed button to complete order at (640, 338) on text=Proceed
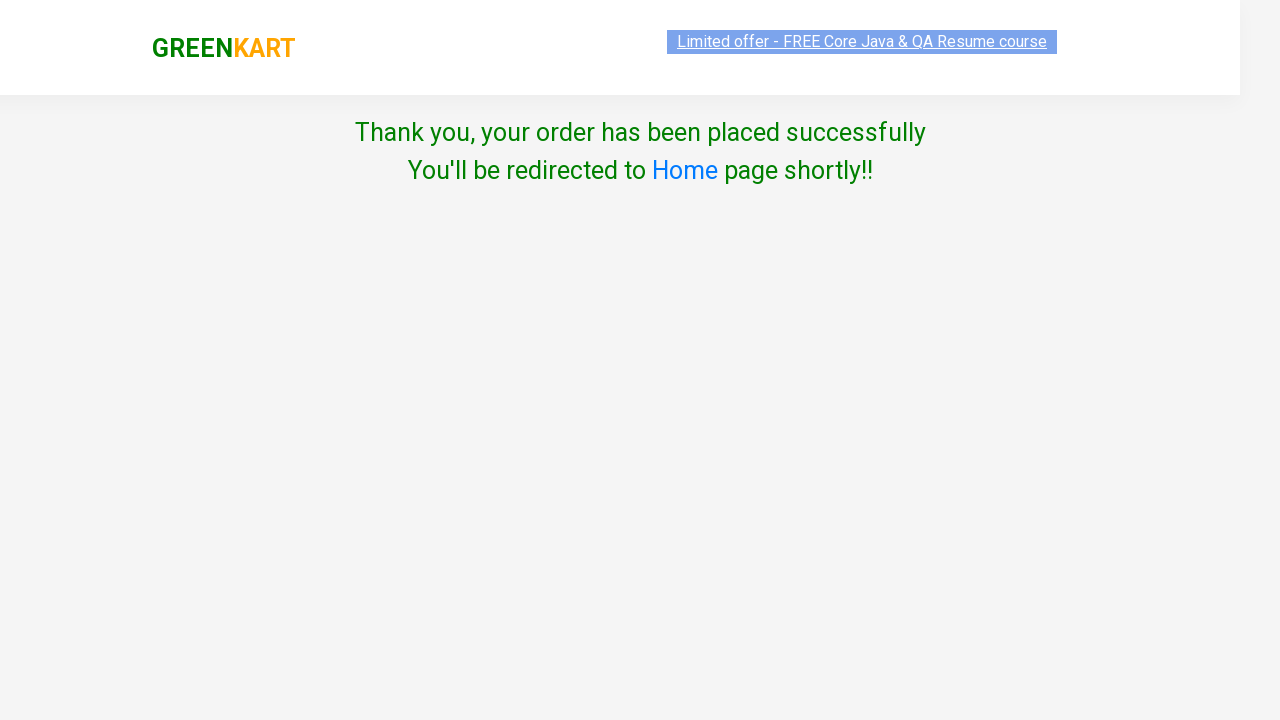

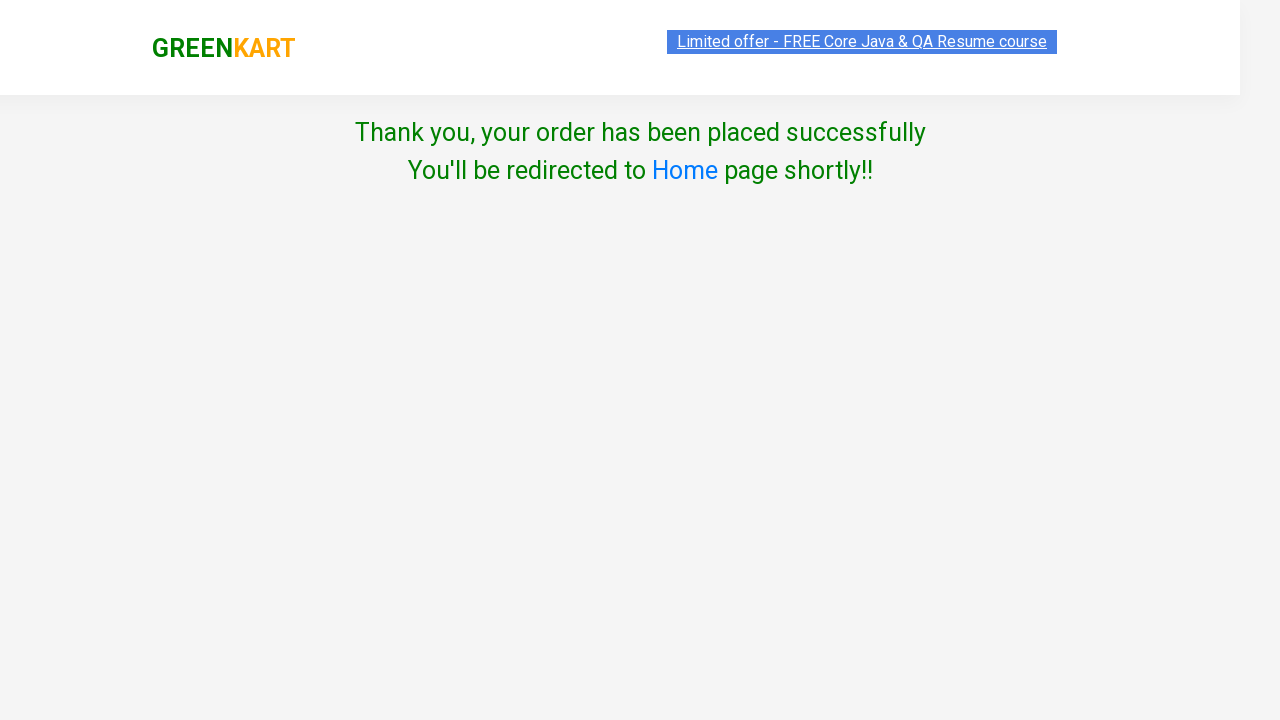